Tests the contact form functionality on demoblaze.com by opening the contact modal, filling in email, name, and message fields, and submitting the form.

Starting URL: https://demoblaze.com/

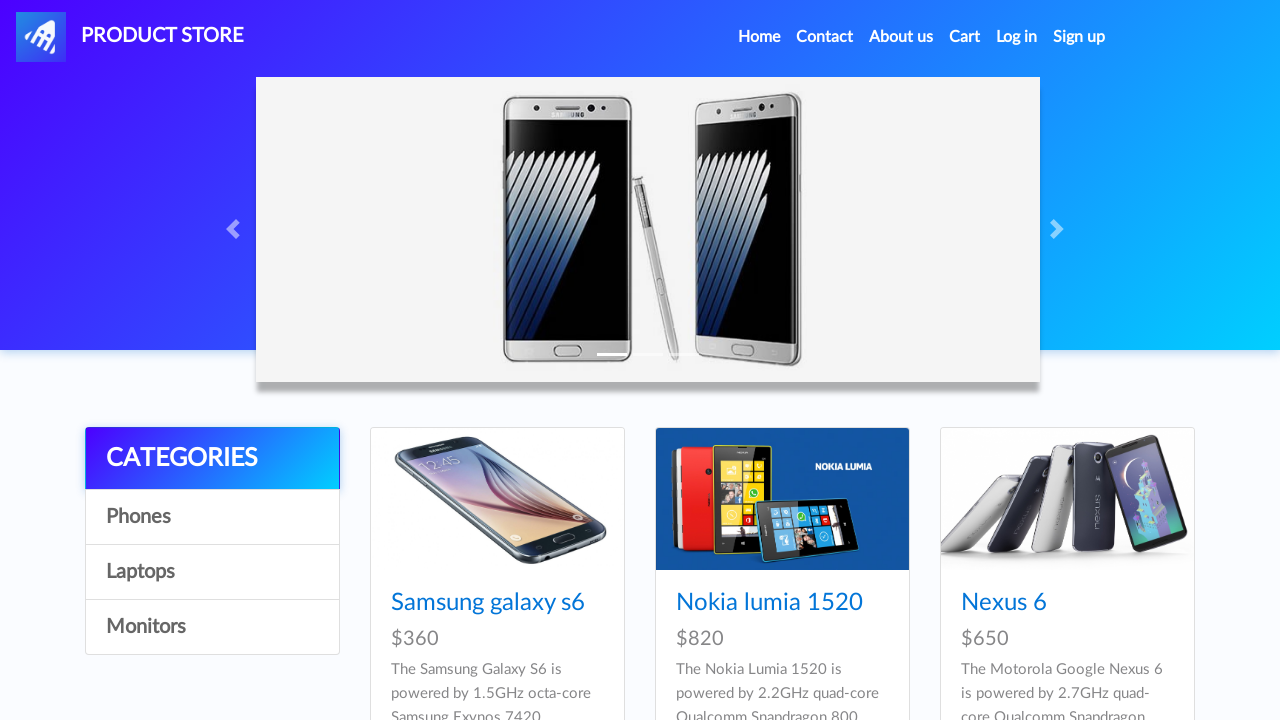

Clicked Contact link to open modal at (825, 37) on internal:role=link[name="Contact"i]
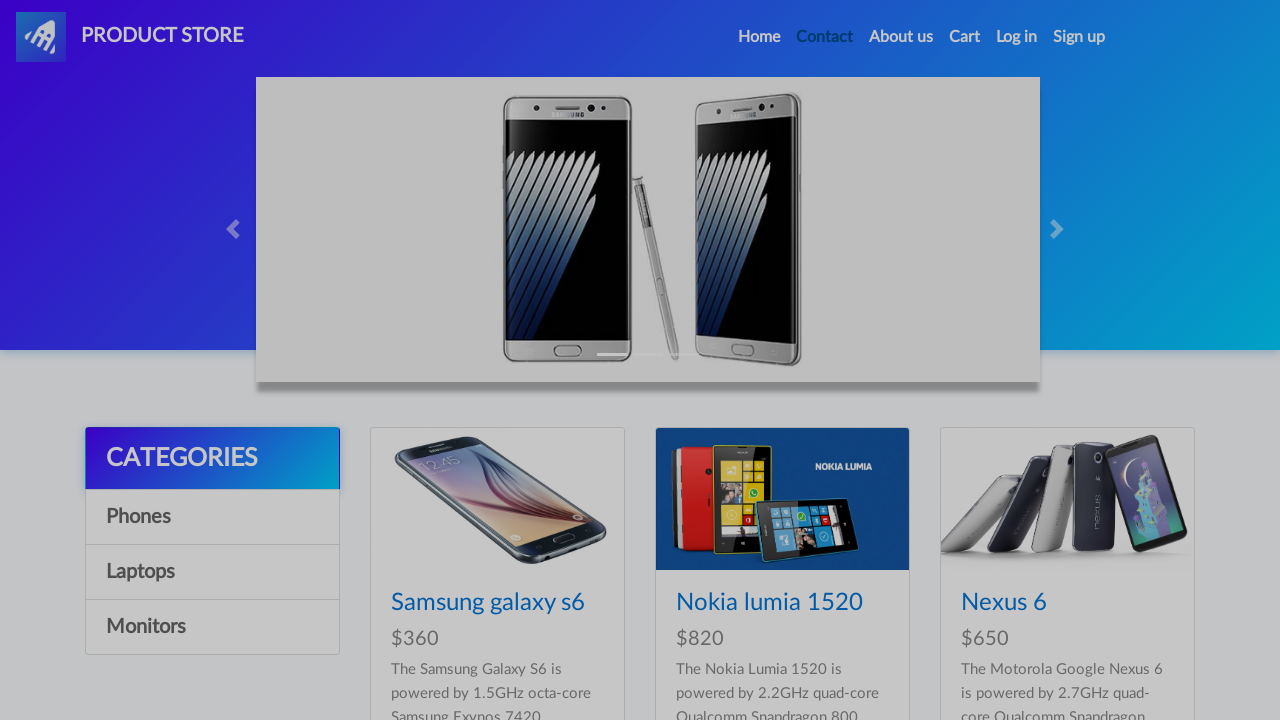

Contact modal became visible
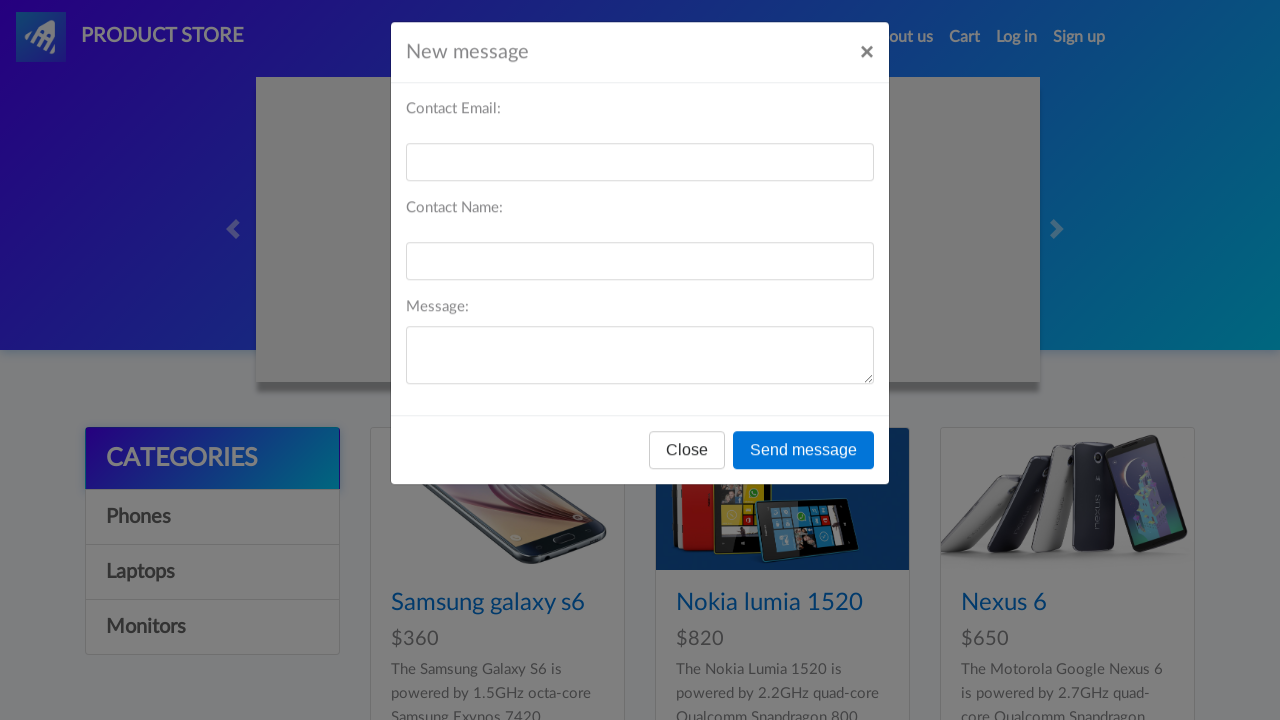

Clicked recipient email field at (640, 171) on #recipient-email
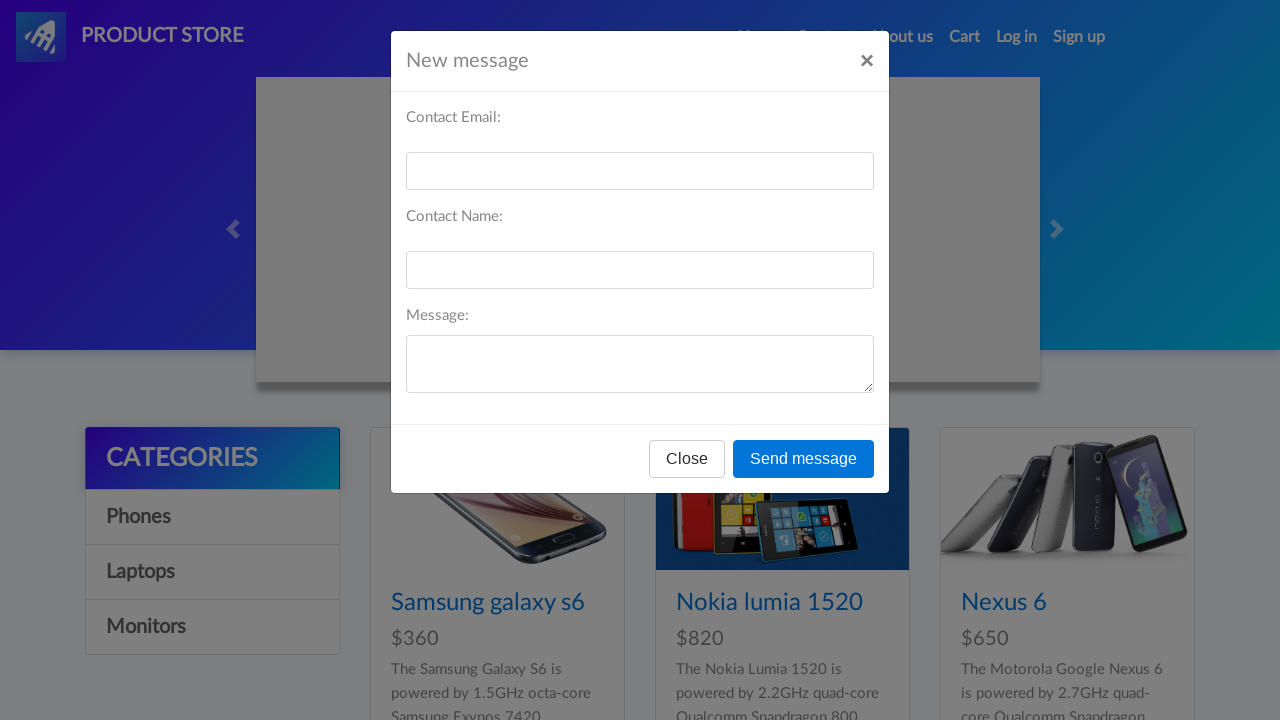

Filled recipient email field with 'testcontact@example.com' on #recipient-email
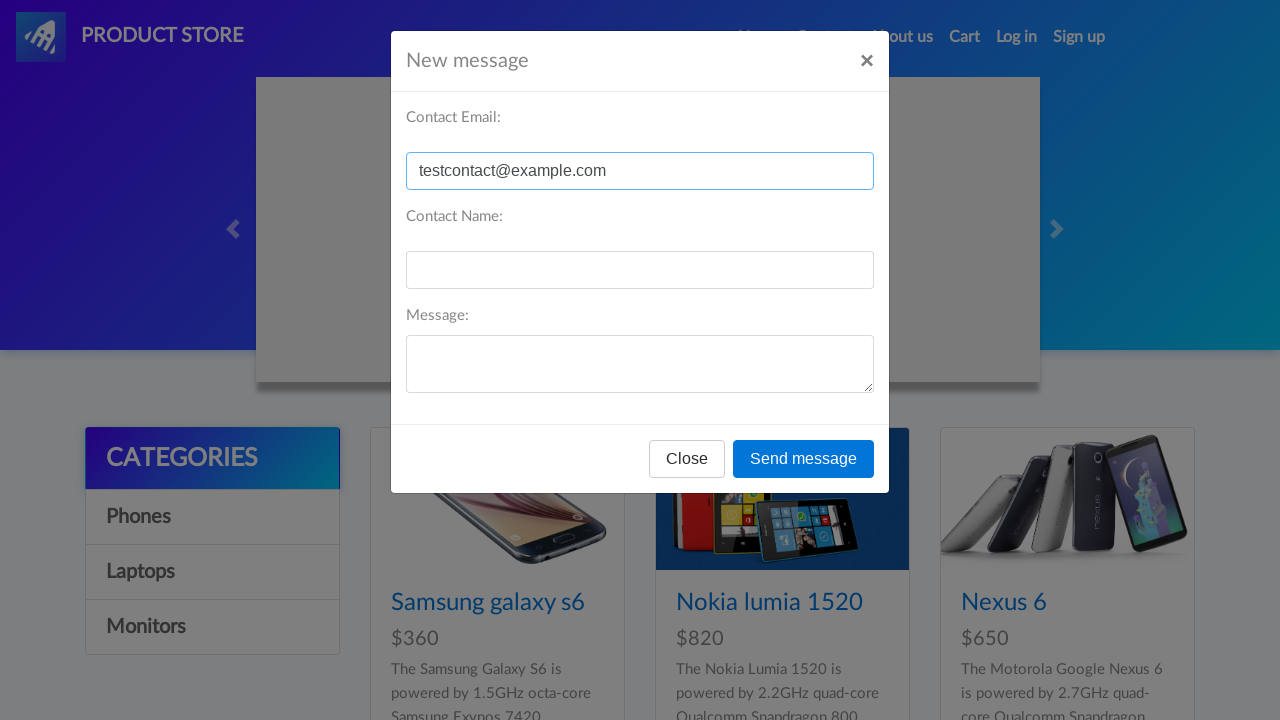

Clicked contact name field at (640, 270) on internal:label="Contact Email:"i
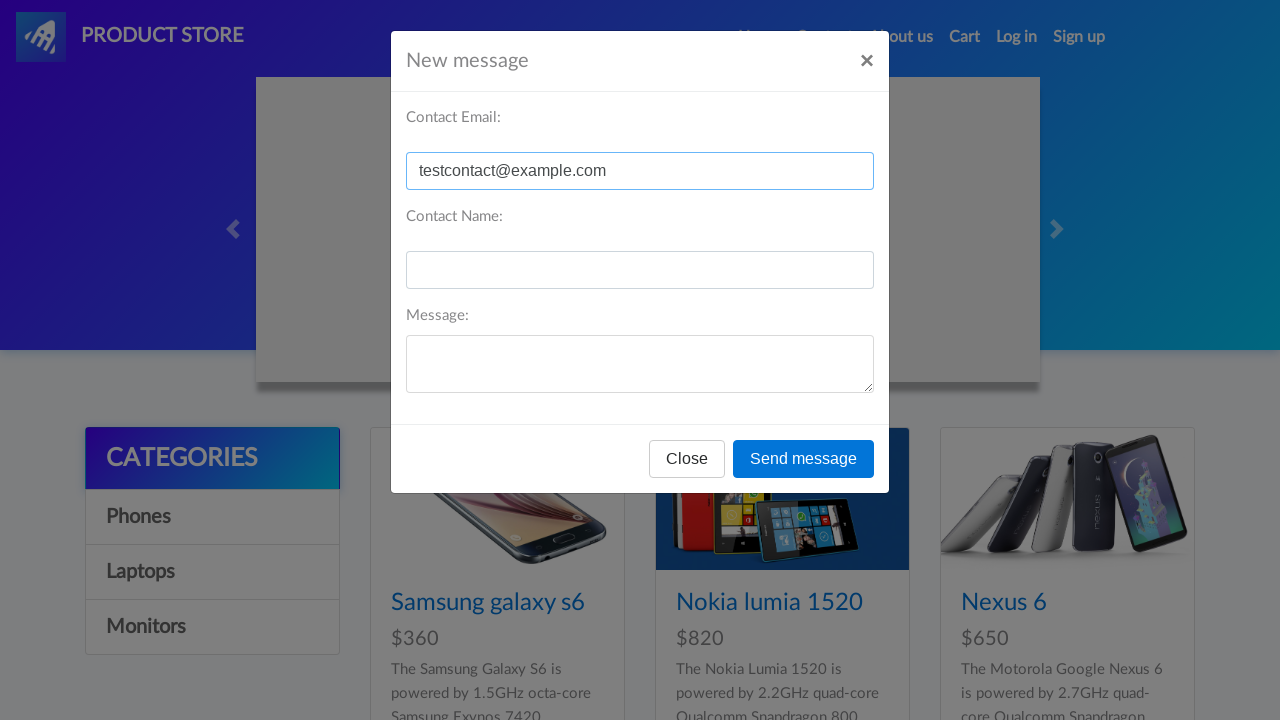

Filled contact name field with 'John Doe' on internal:label="Contact Email:"i
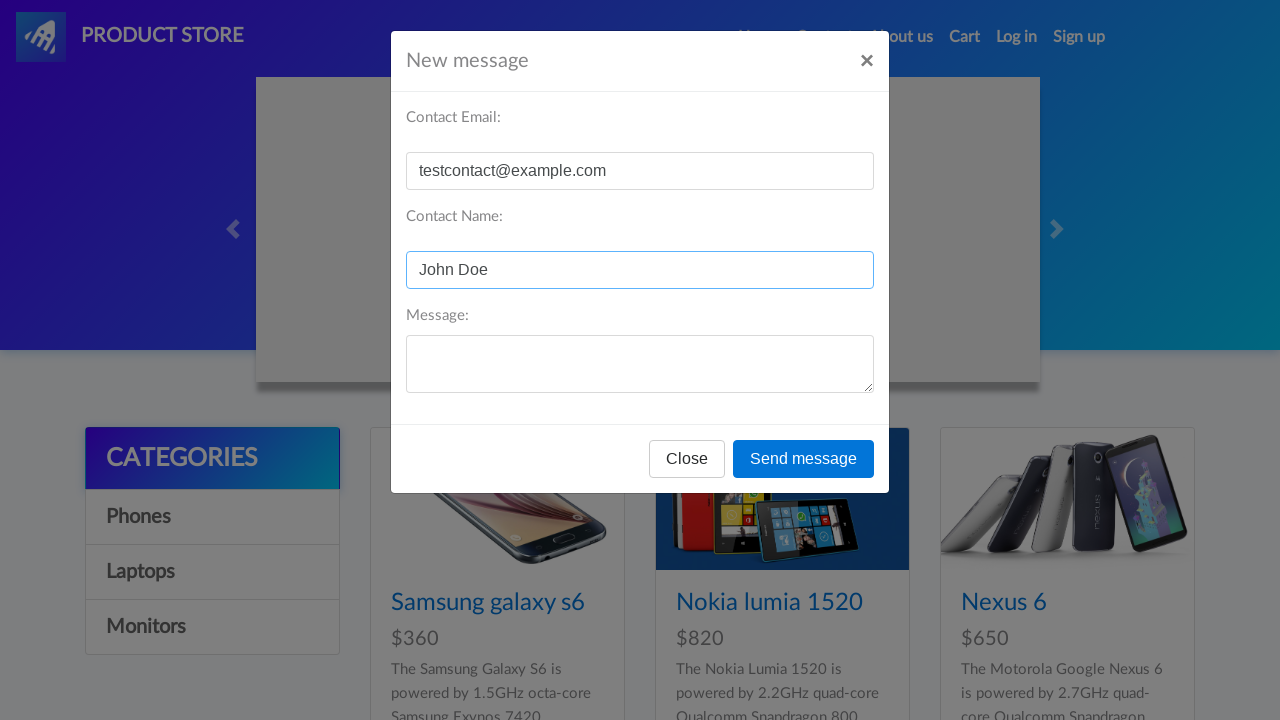

Clicked message field at (640, 364) on internal:label="Message:"i
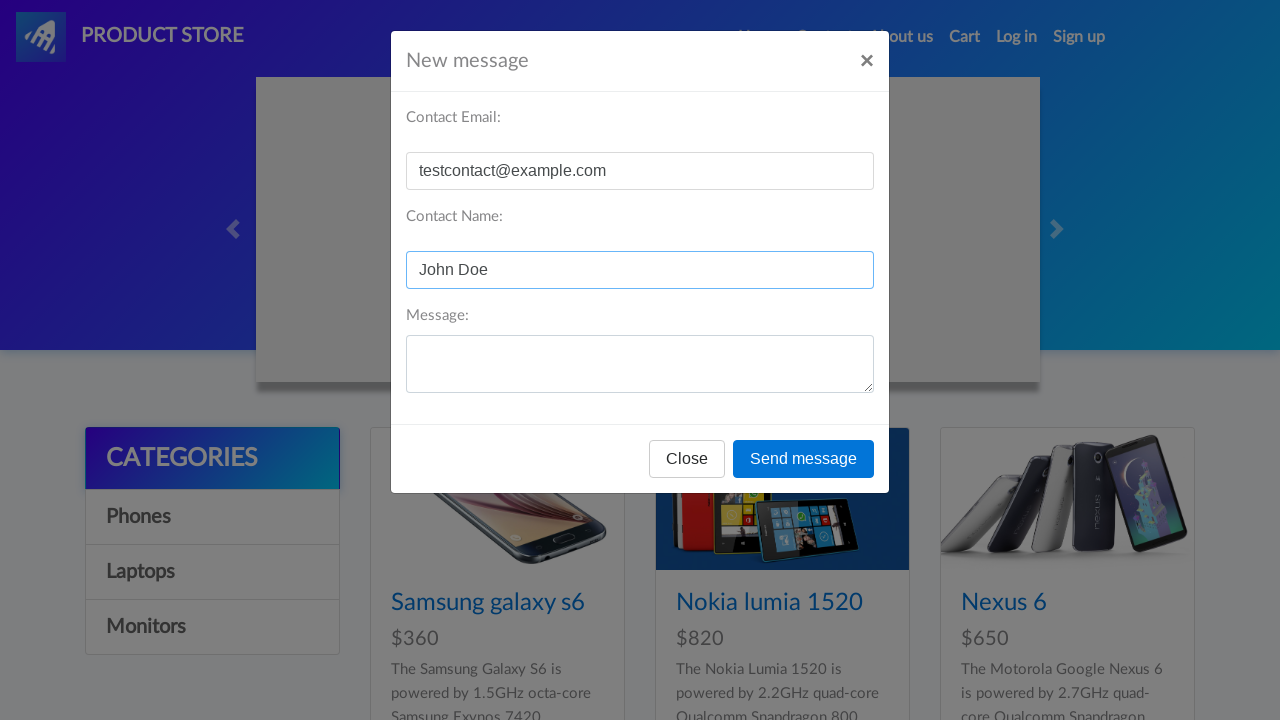

Filled message field with 'This is a test message for the contact form.' on internal:label="Message:"i
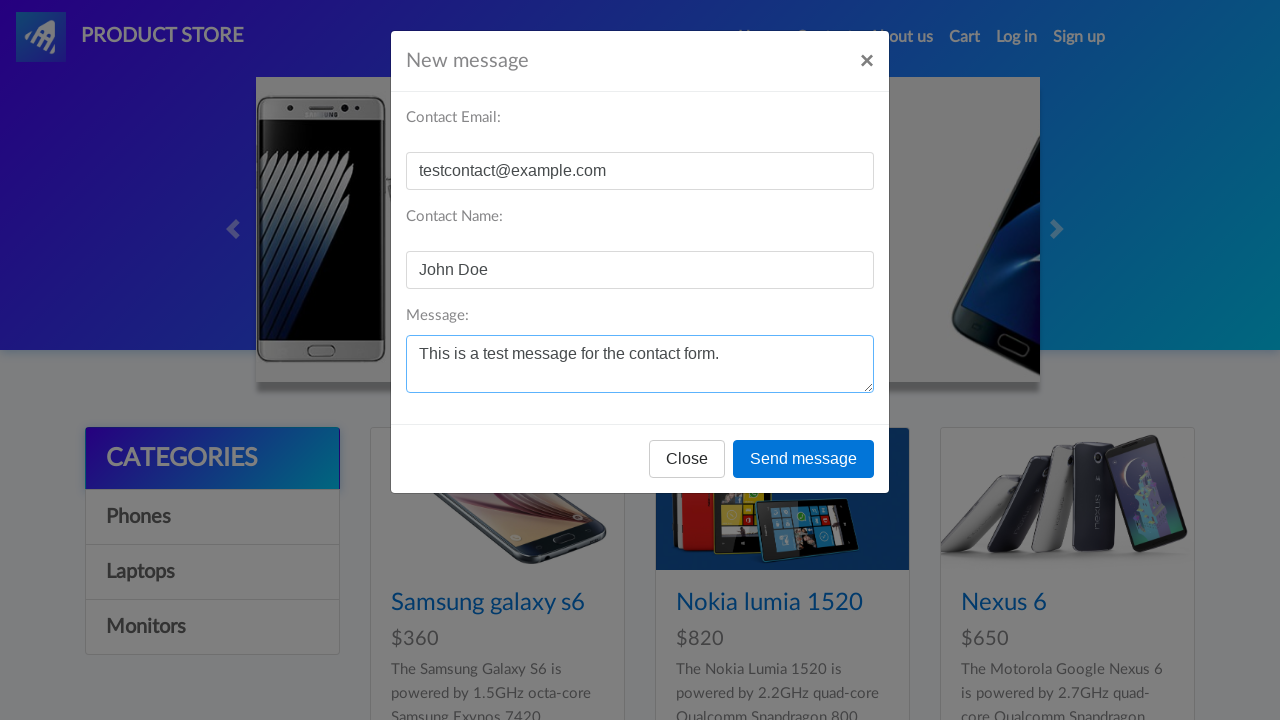

Set up dialog handler to accept confirmation alert
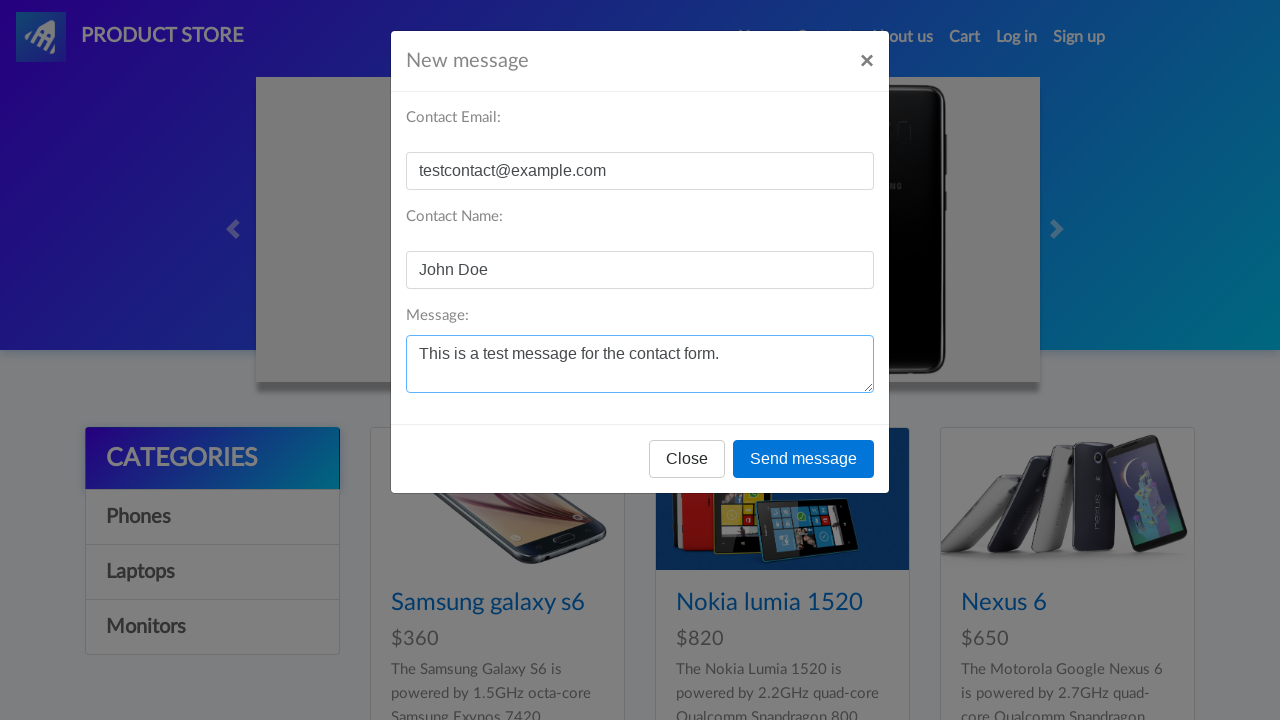

Clicked Send message button to submit contact form at (804, 459) on internal:role=button[name="Send message"i]
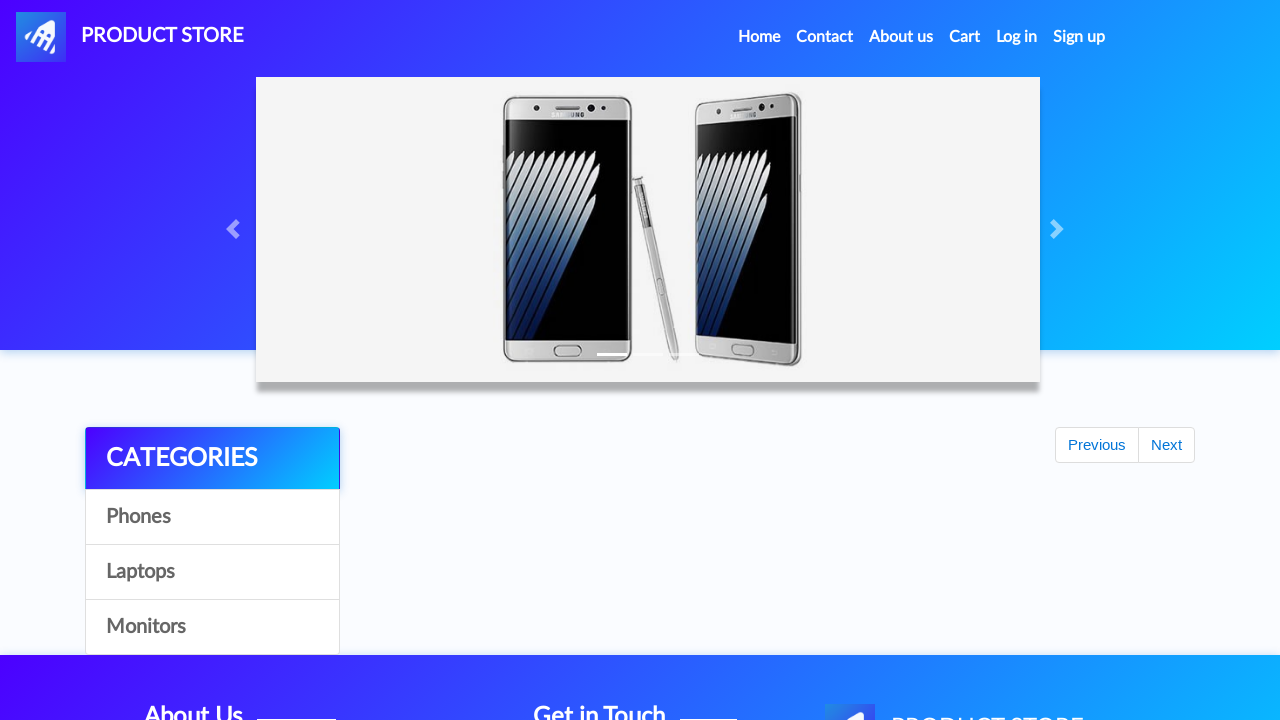

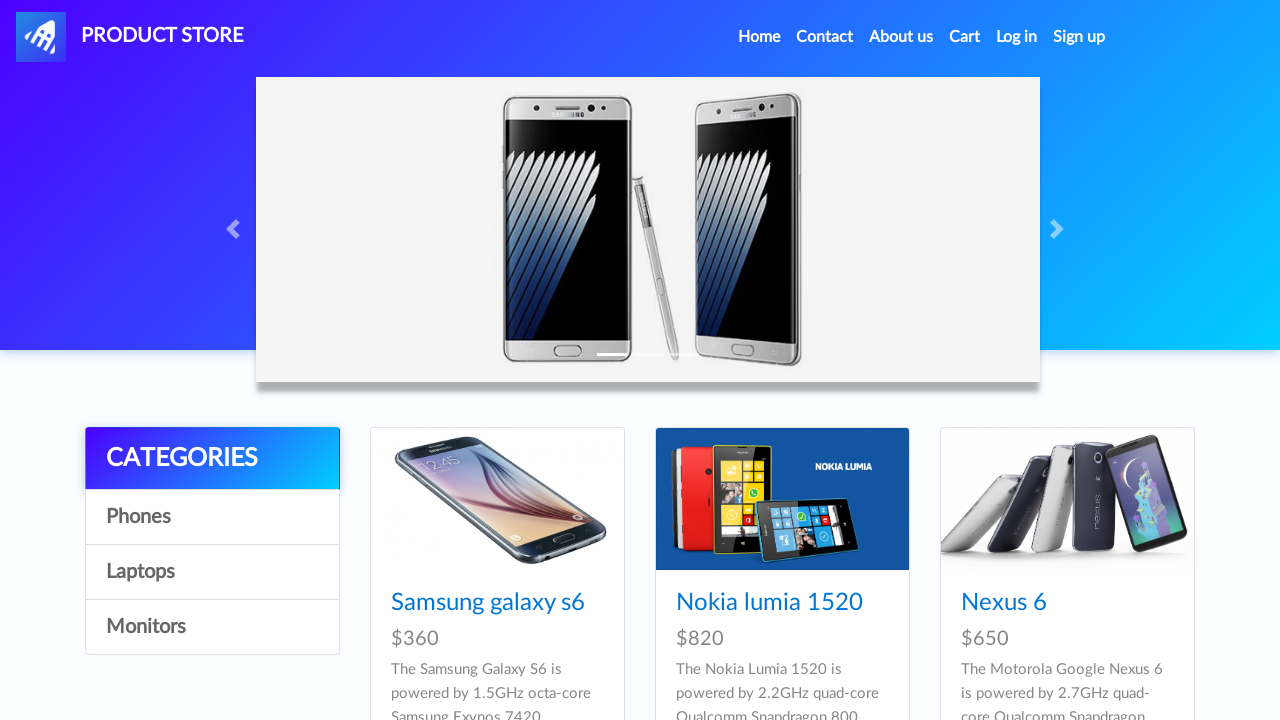